Tests alert handling functionality by clicking a link that triggers an alert and then accepting it

Starting URL: https://www.selenium.dev/documentation/webdriver/interactions/alerts/

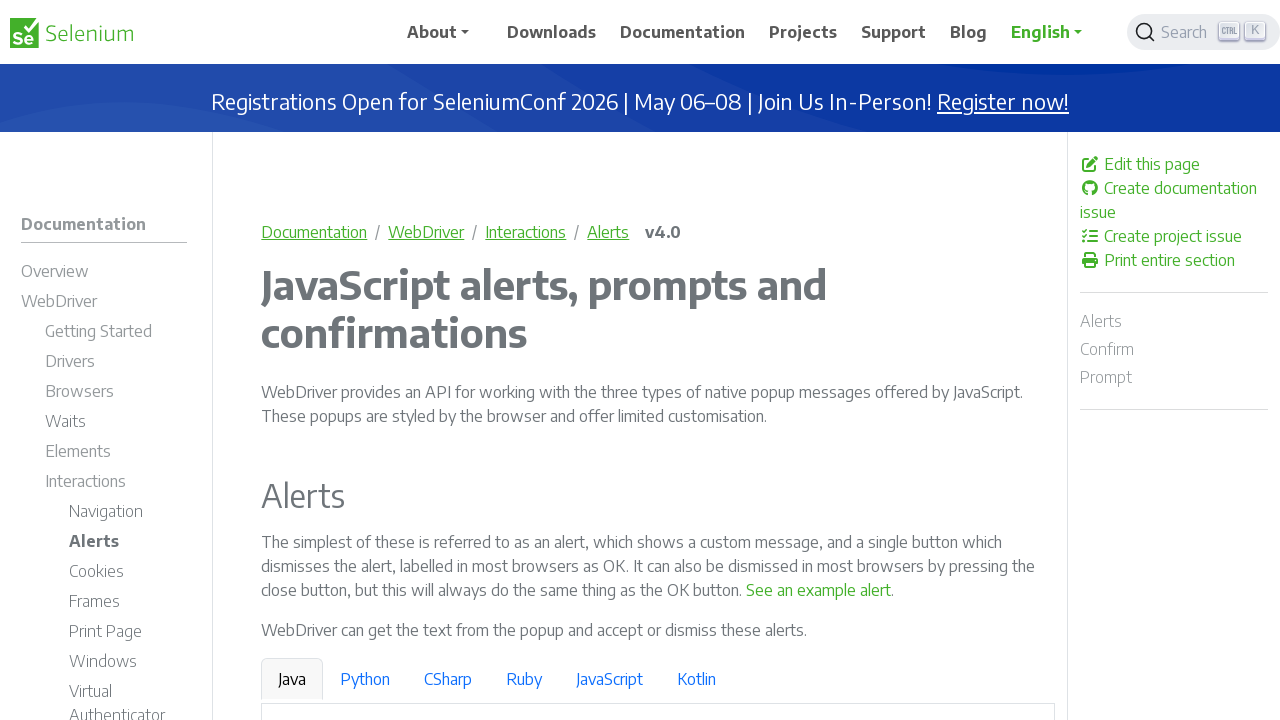

Clicked link to trigger alert at (819, 590) on a:has-text('See an example alert')
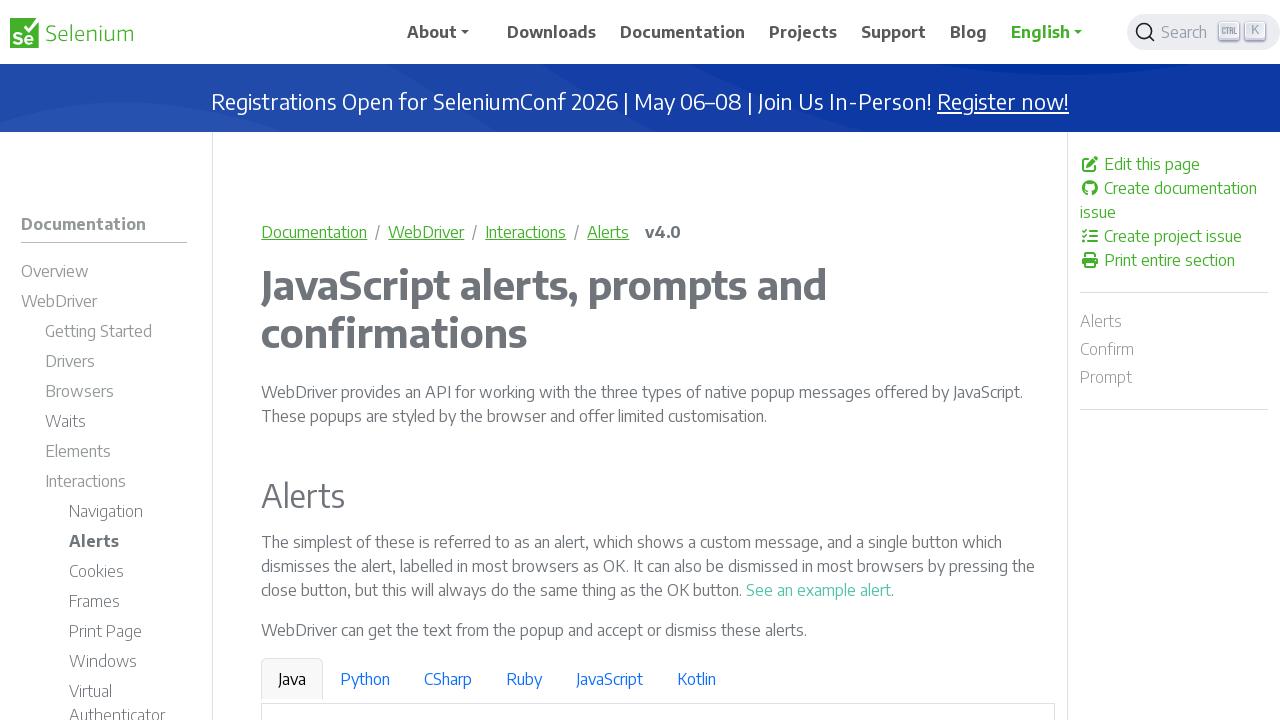

Set up dialog handler to accept alert
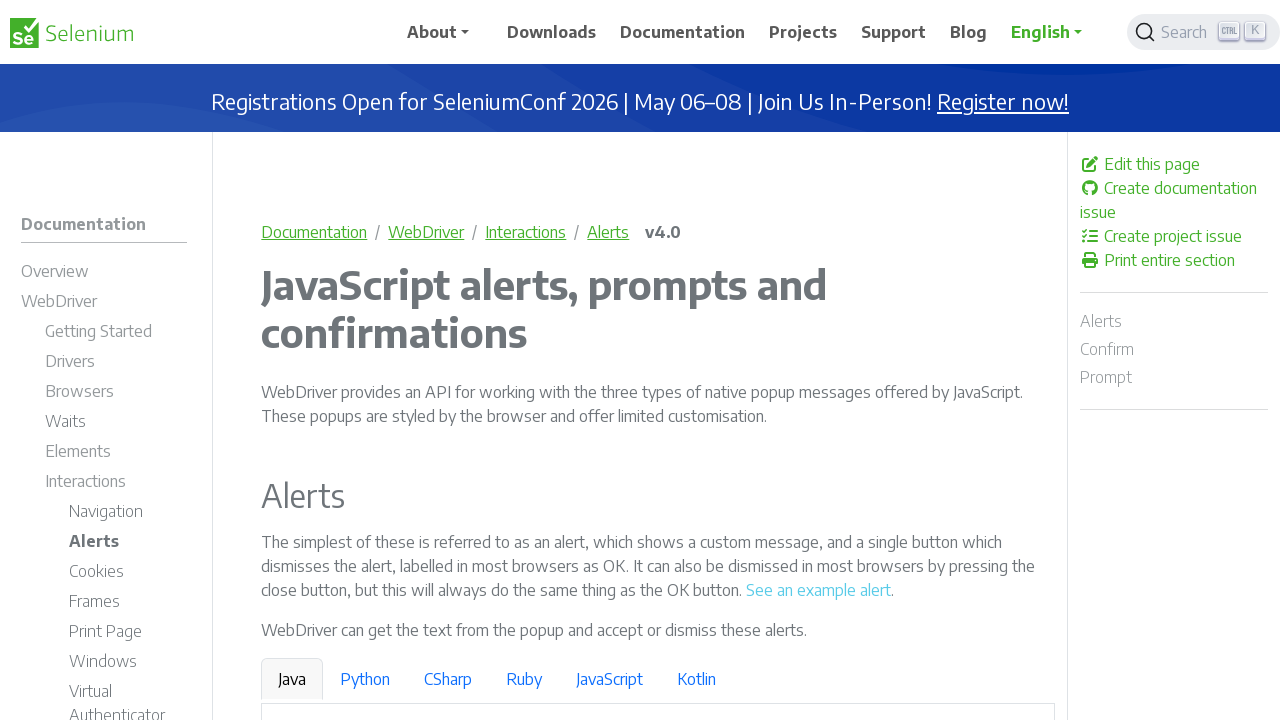

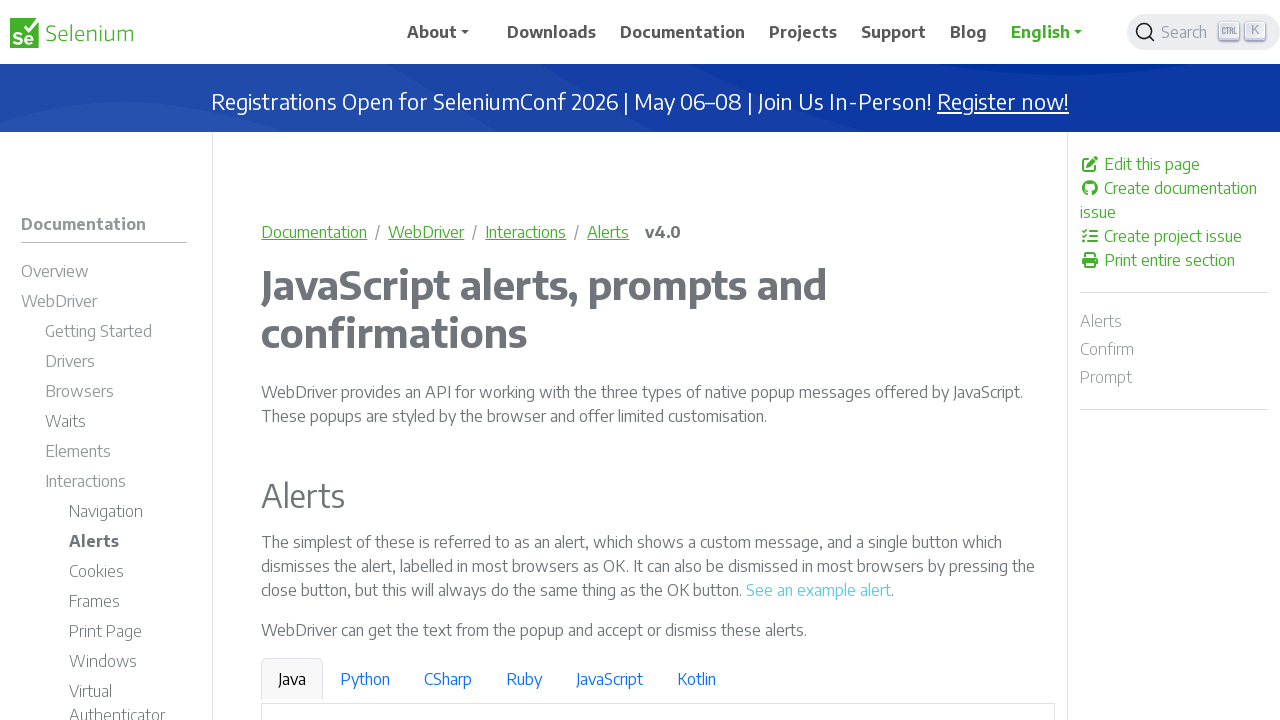